Tests clicking the depart date field using name locator

Starting URL: https://www.aa.com/homePage.do

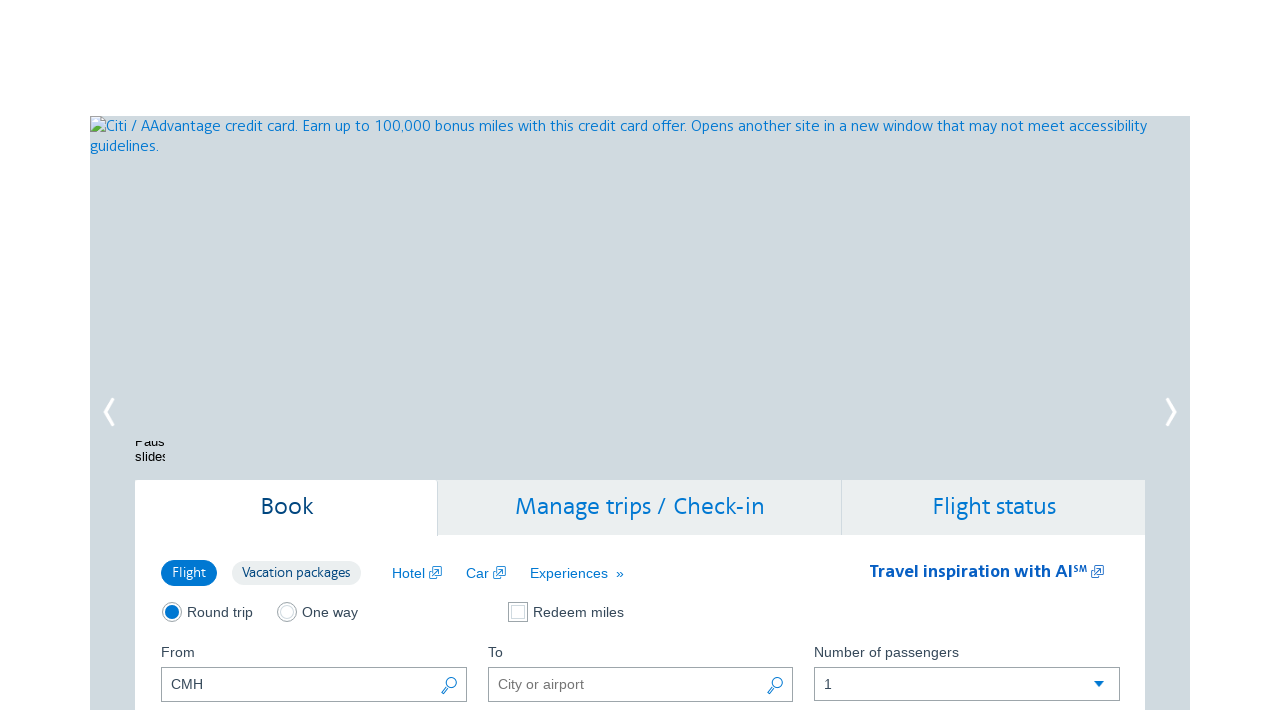

Navigated to American Airlines homepage
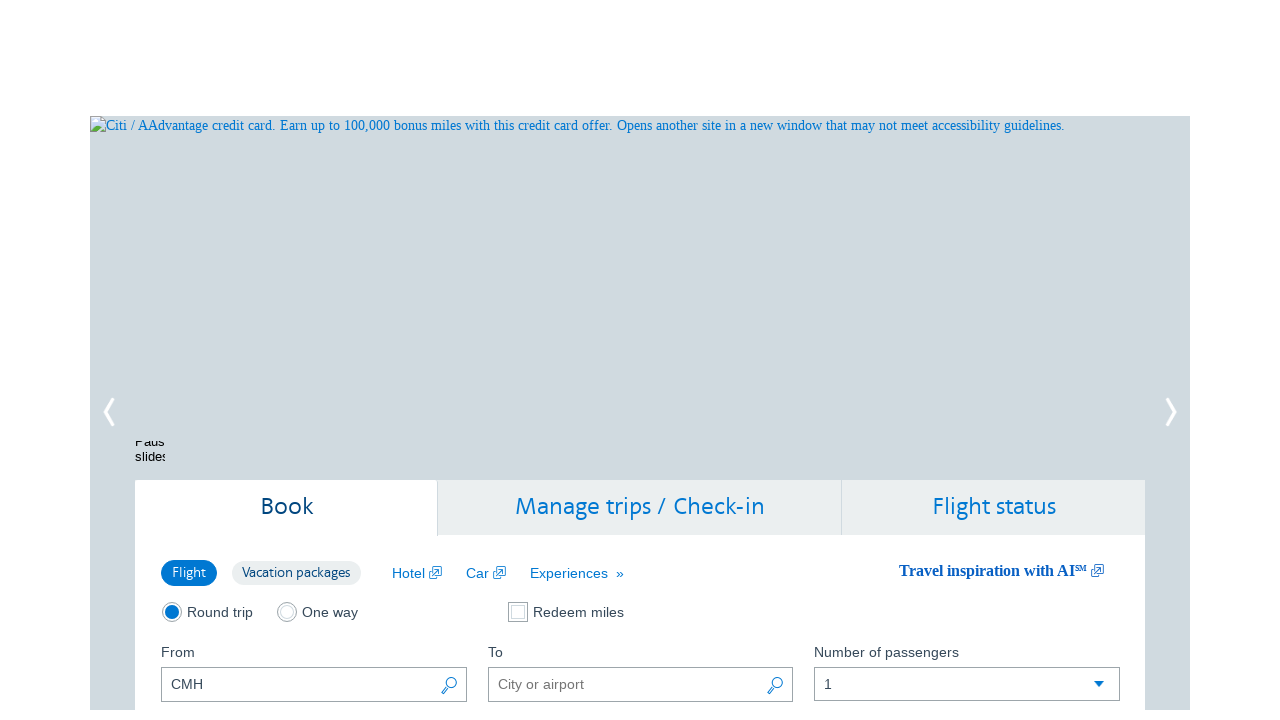

Clicked the depart date field using name locator at (314, 361) on input[name='departDate']
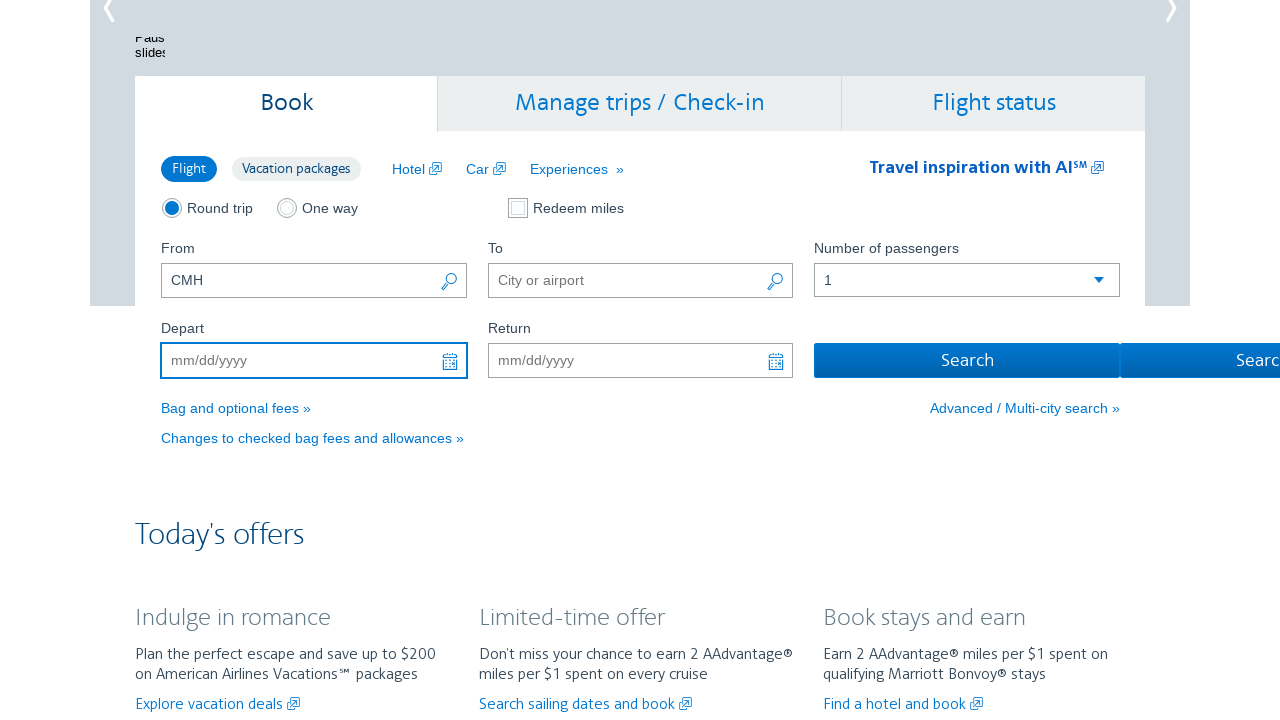

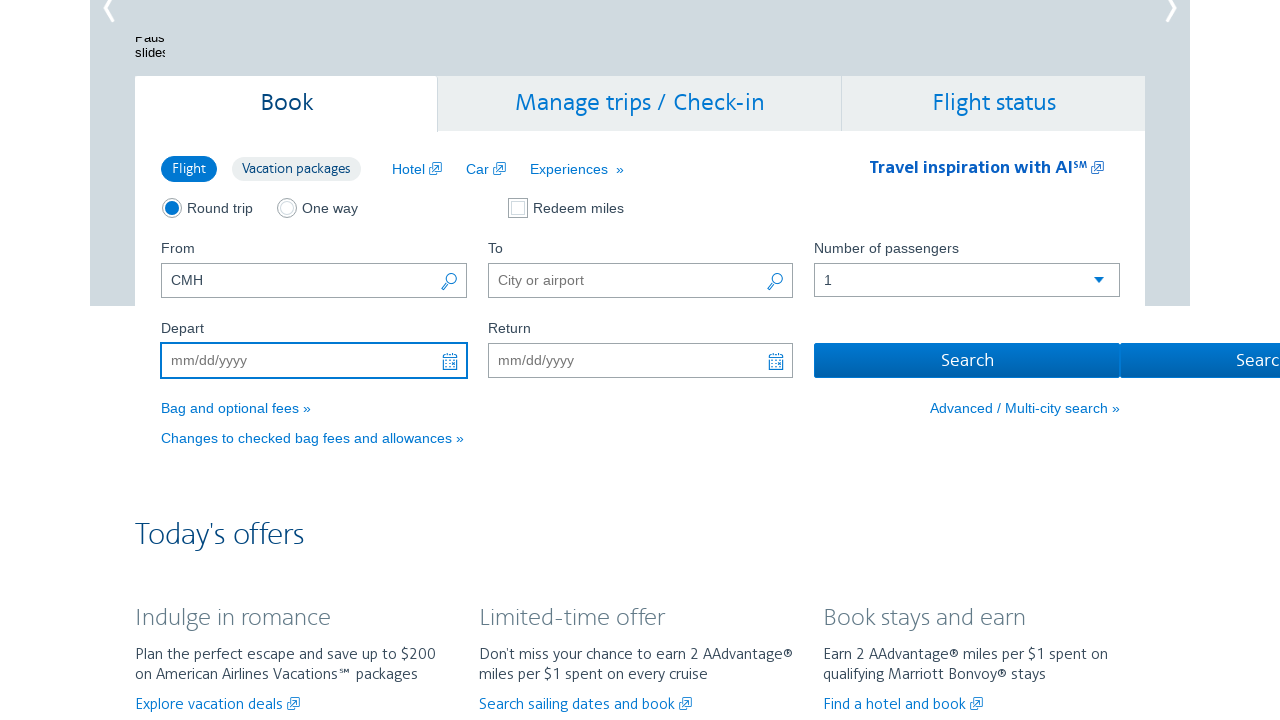